Tests that the input field is cleared after adding a todo item

Starting URL: https://demo.playwright.dev/todomvc

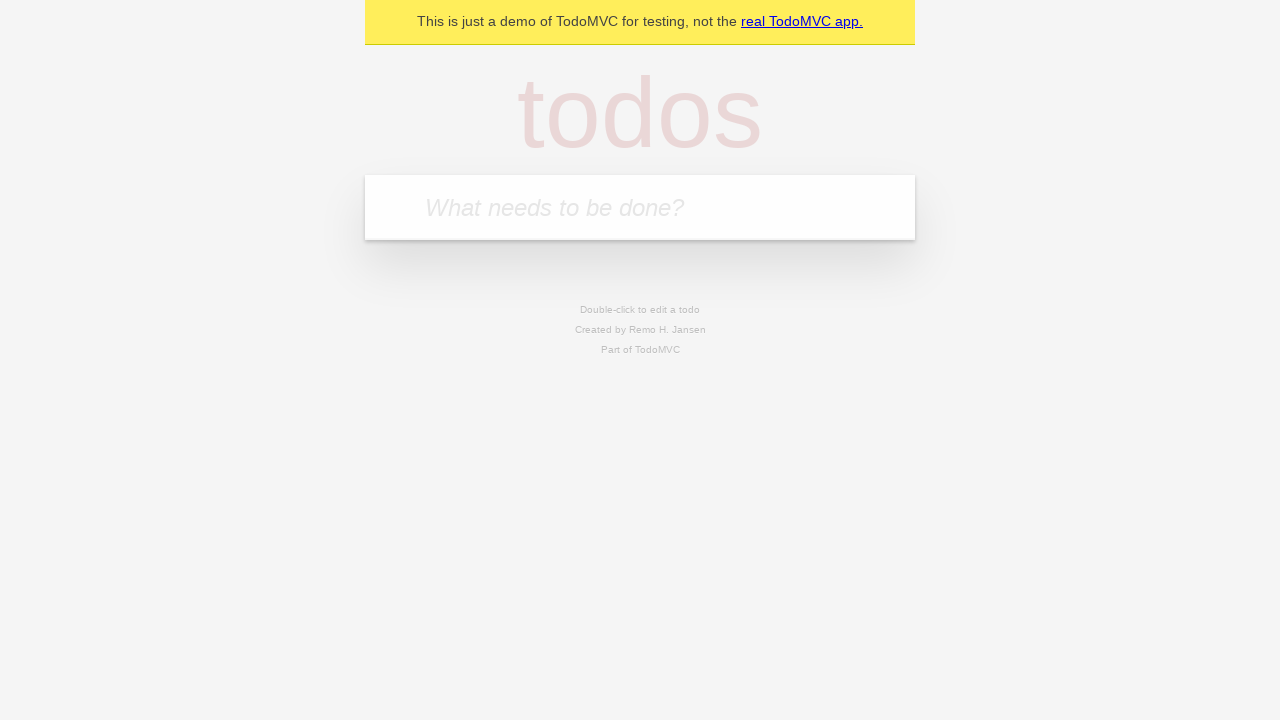

Located the todo input field with placeholder 'What needs to be done?'
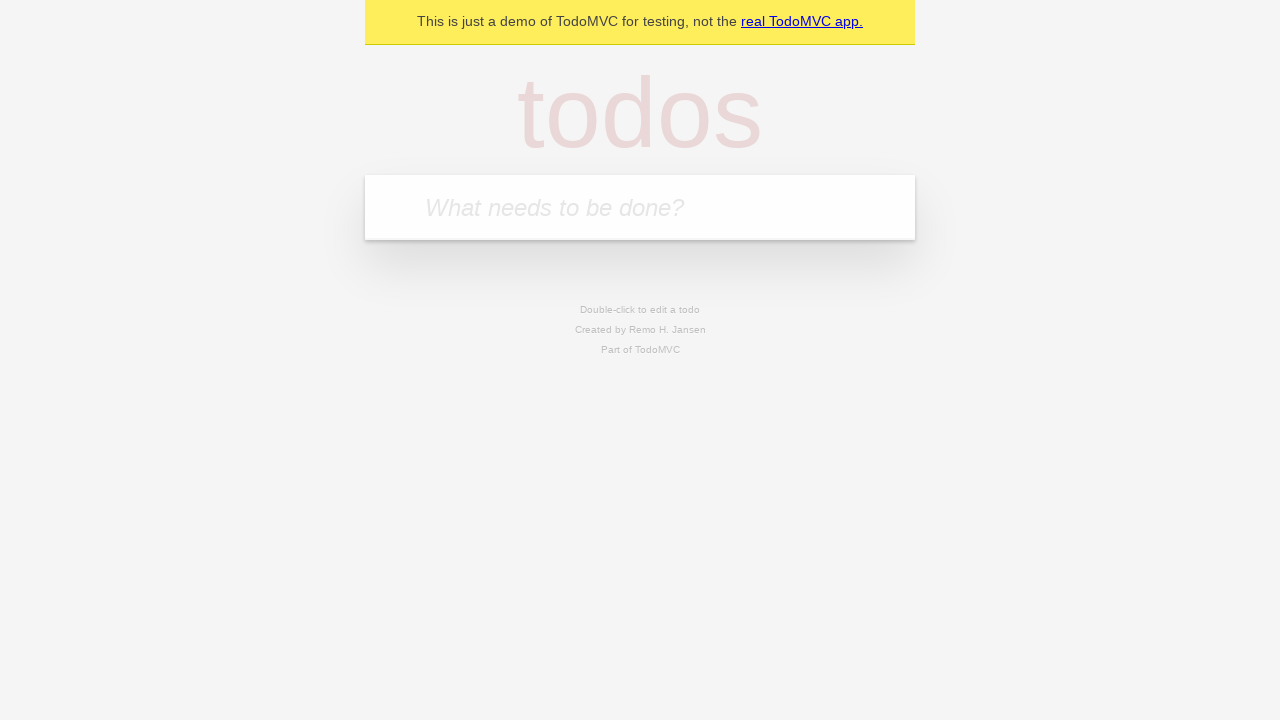

Filled todo input field with 'buy some cheese' on internal:attr=[placeholder="What needs to be done?"i]
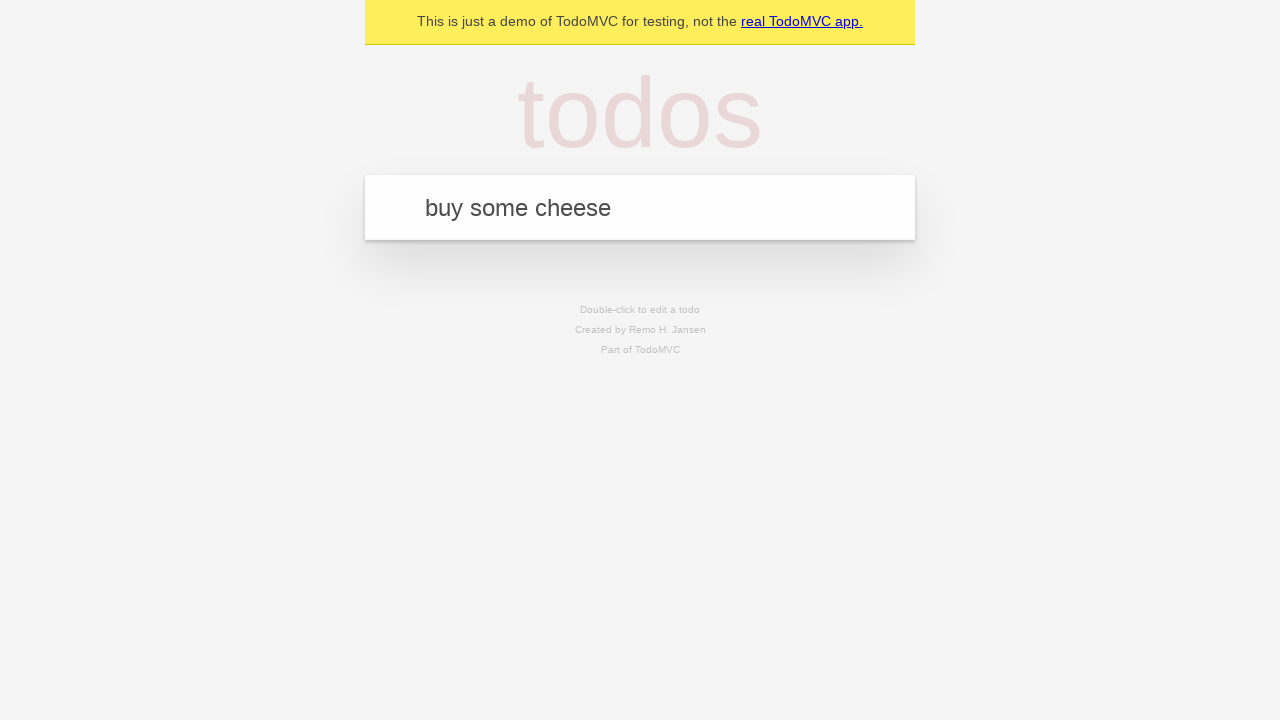

Pressed Enter to add the todo item on internal:attr=[placeholder="What needs to be done?"i]
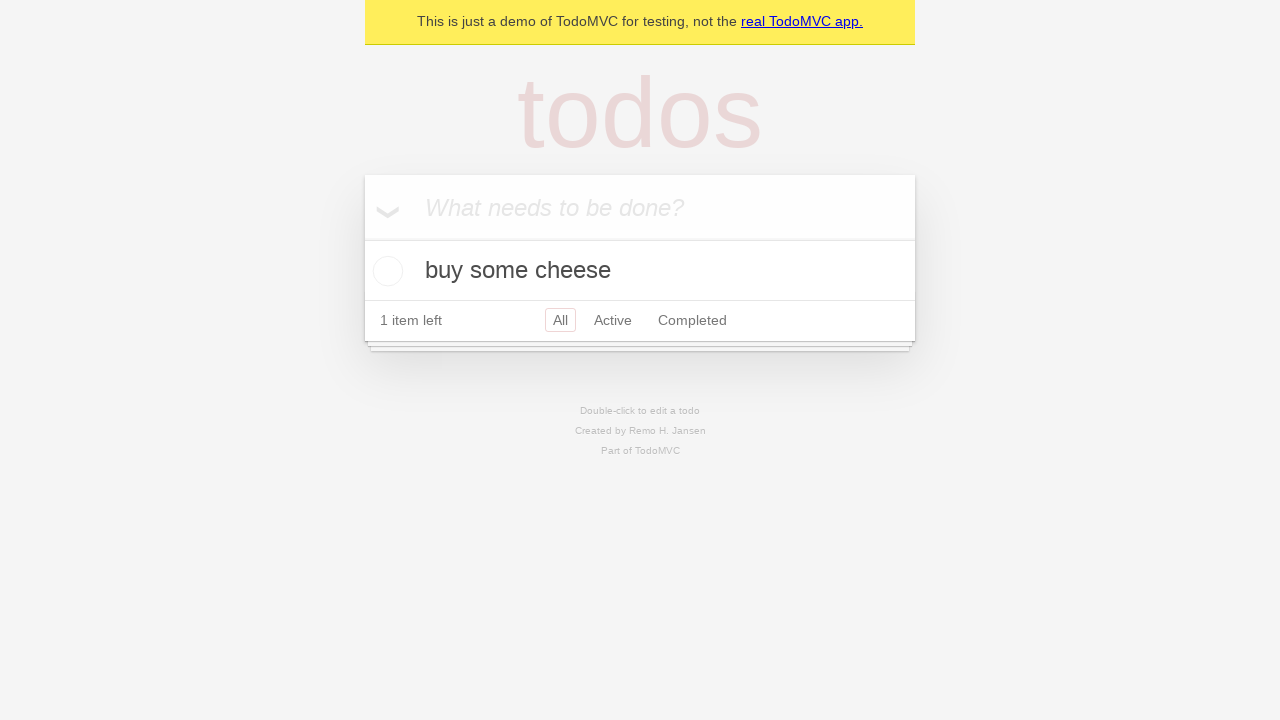

Todo item appeared in the list
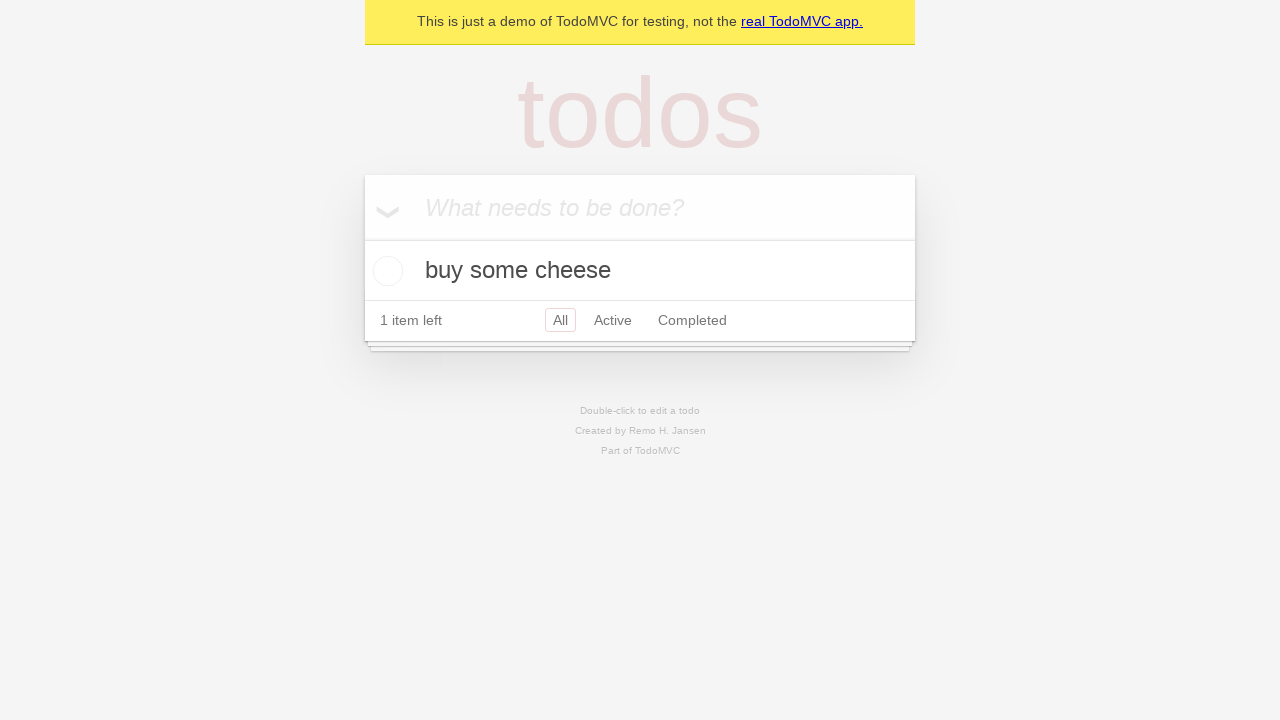

Verified that the input field was cleared after adding the item
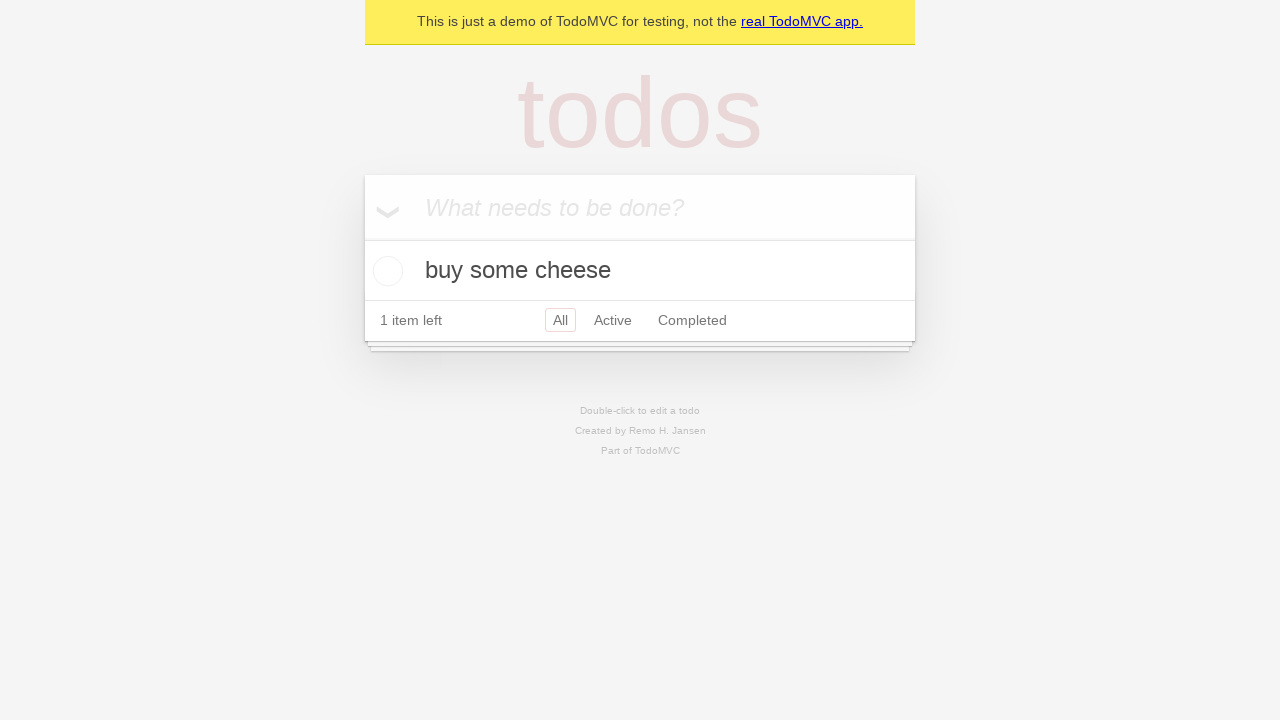

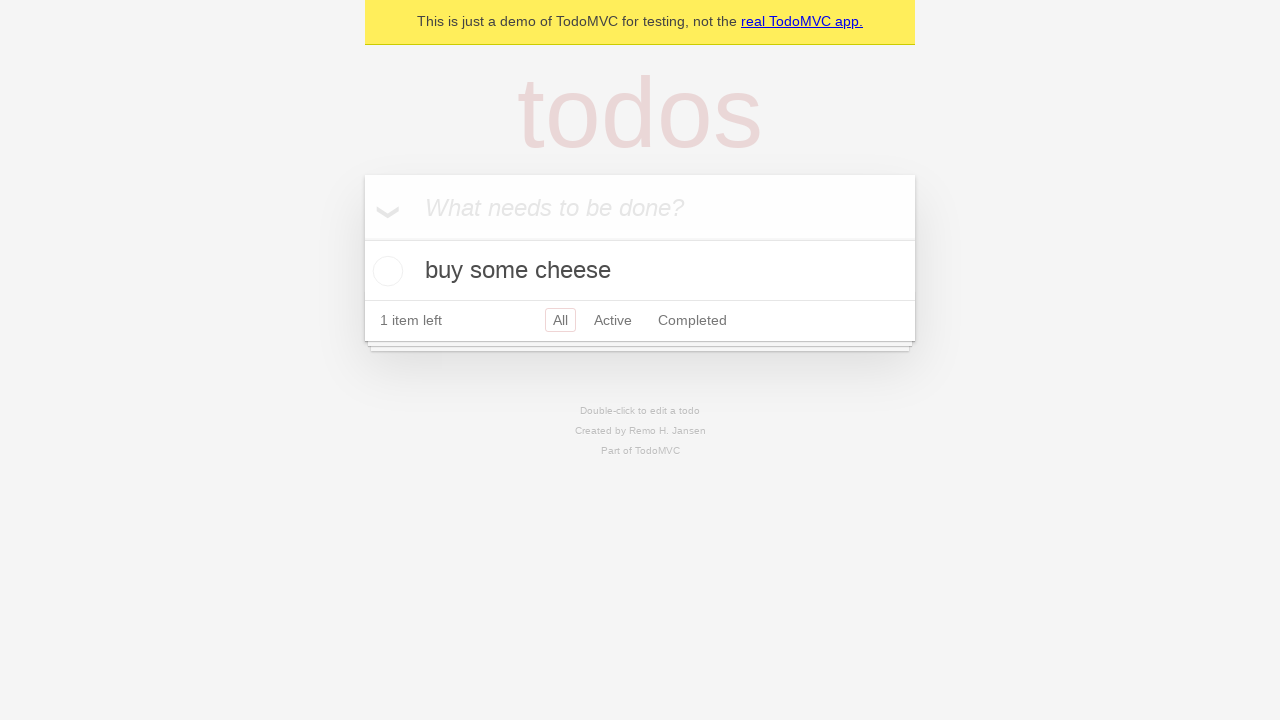